Tests selecting a value from an old-style HTML select dropdown by value

Starting URL: https://demoqa.com/select-menu

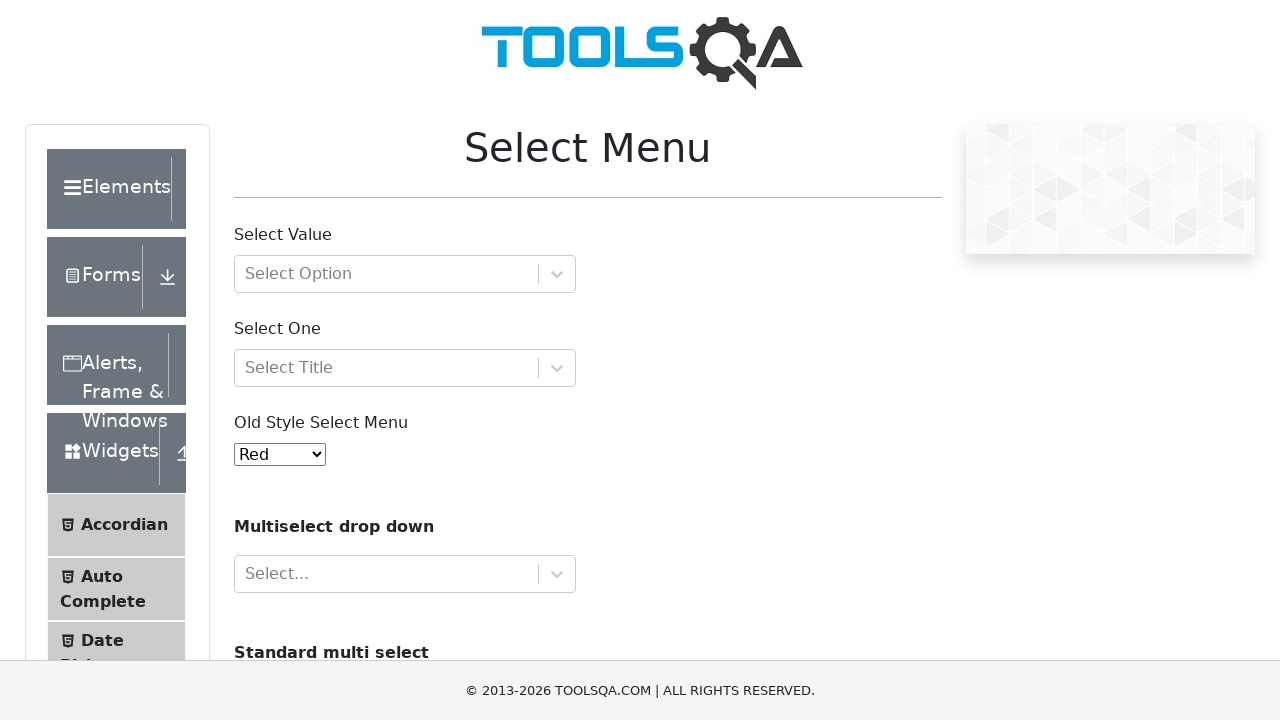

Selected value '1' from old-style select menu on #oldSelectMenu
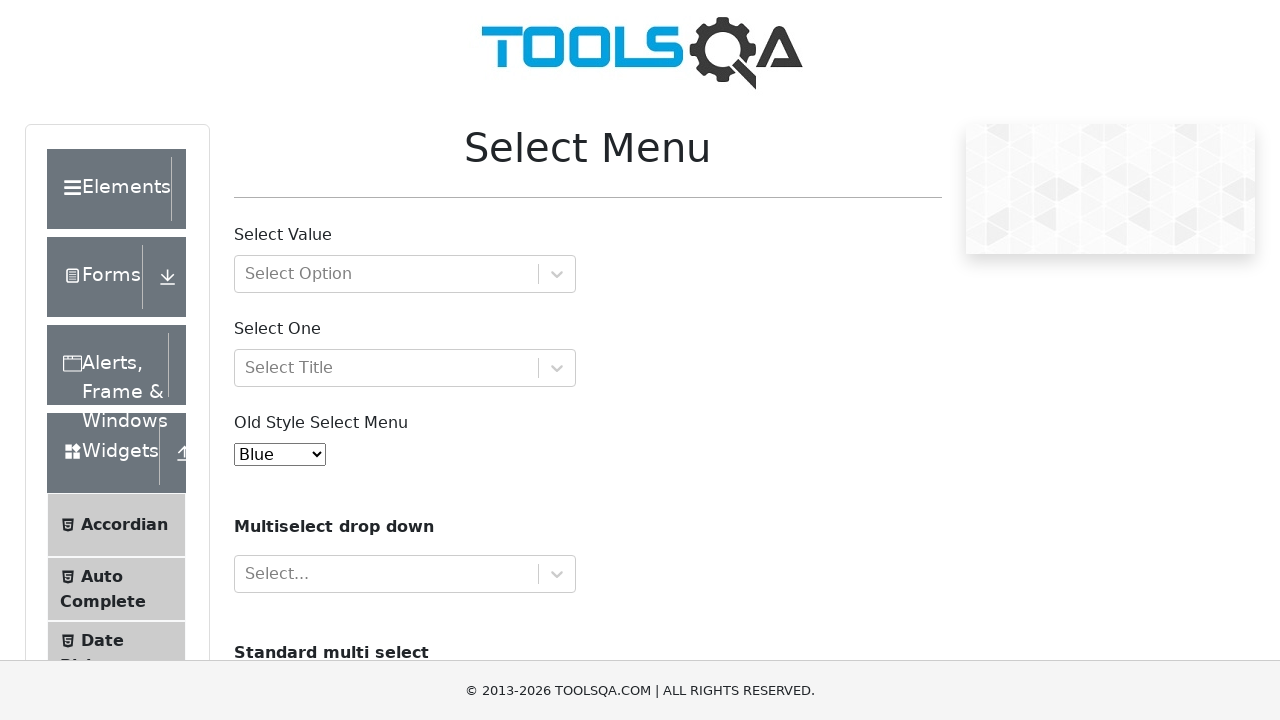

Retrieved selected option text content
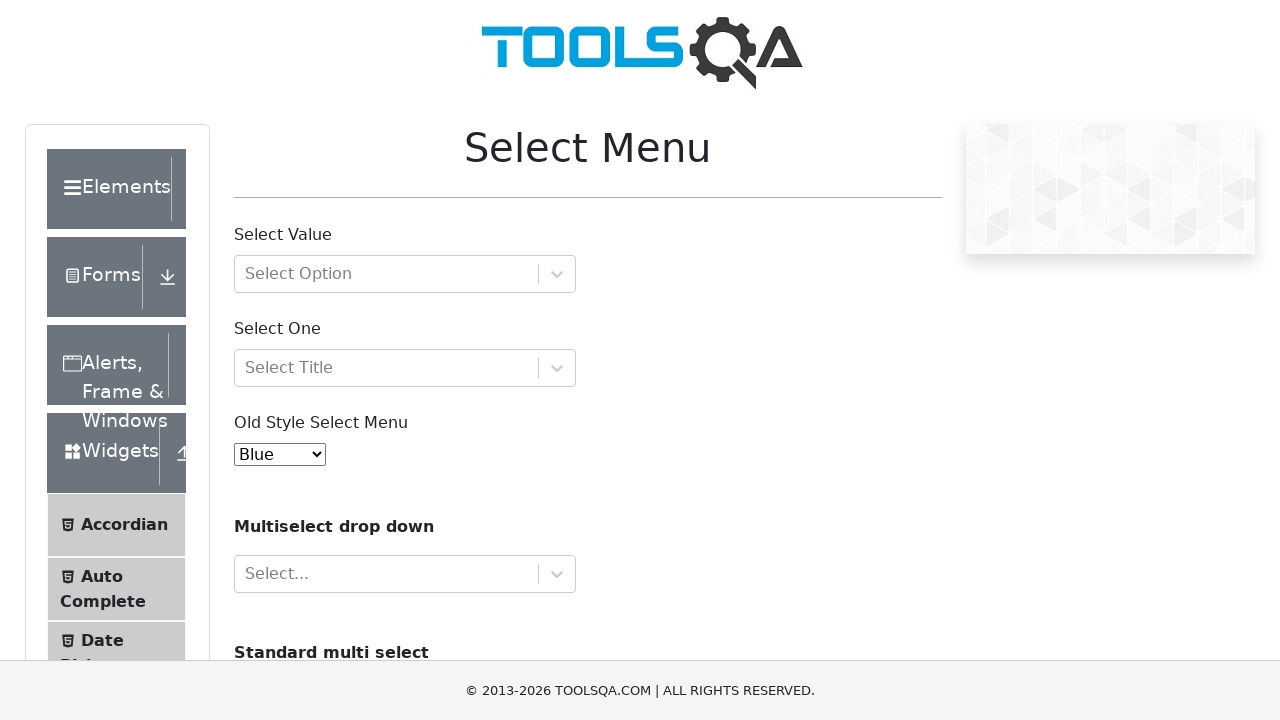

Verified selected text is 'Blue'
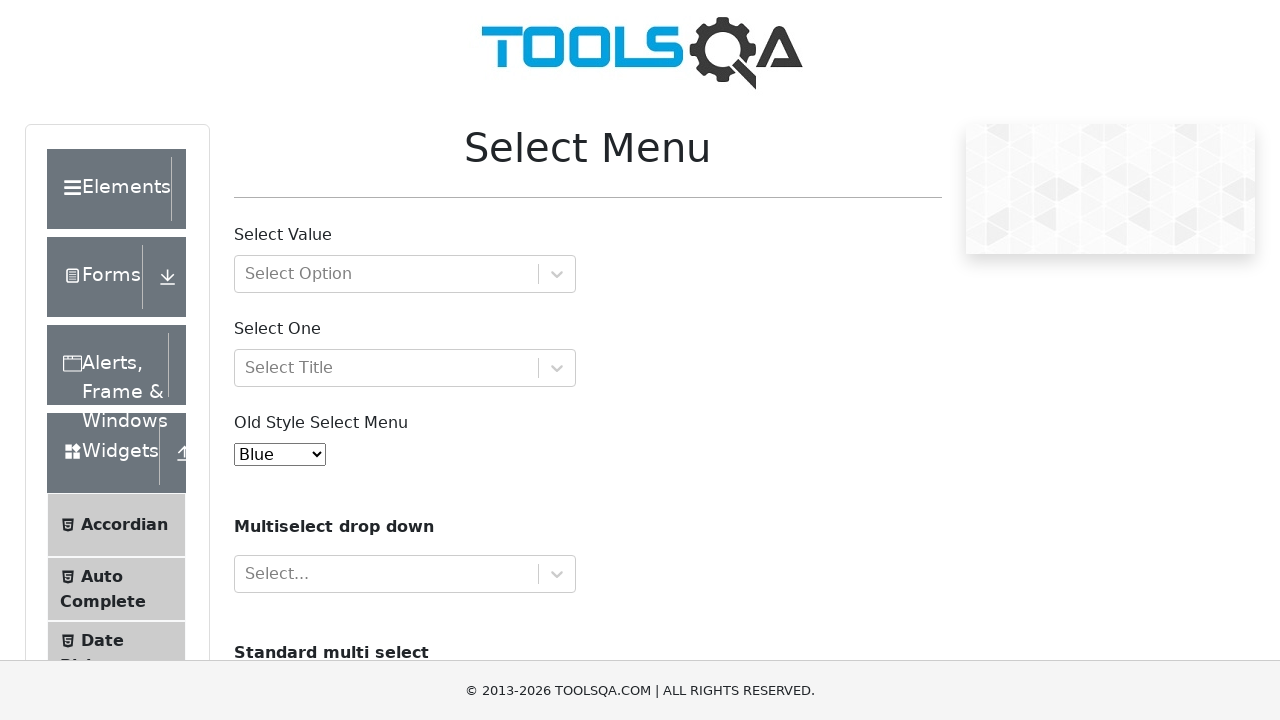

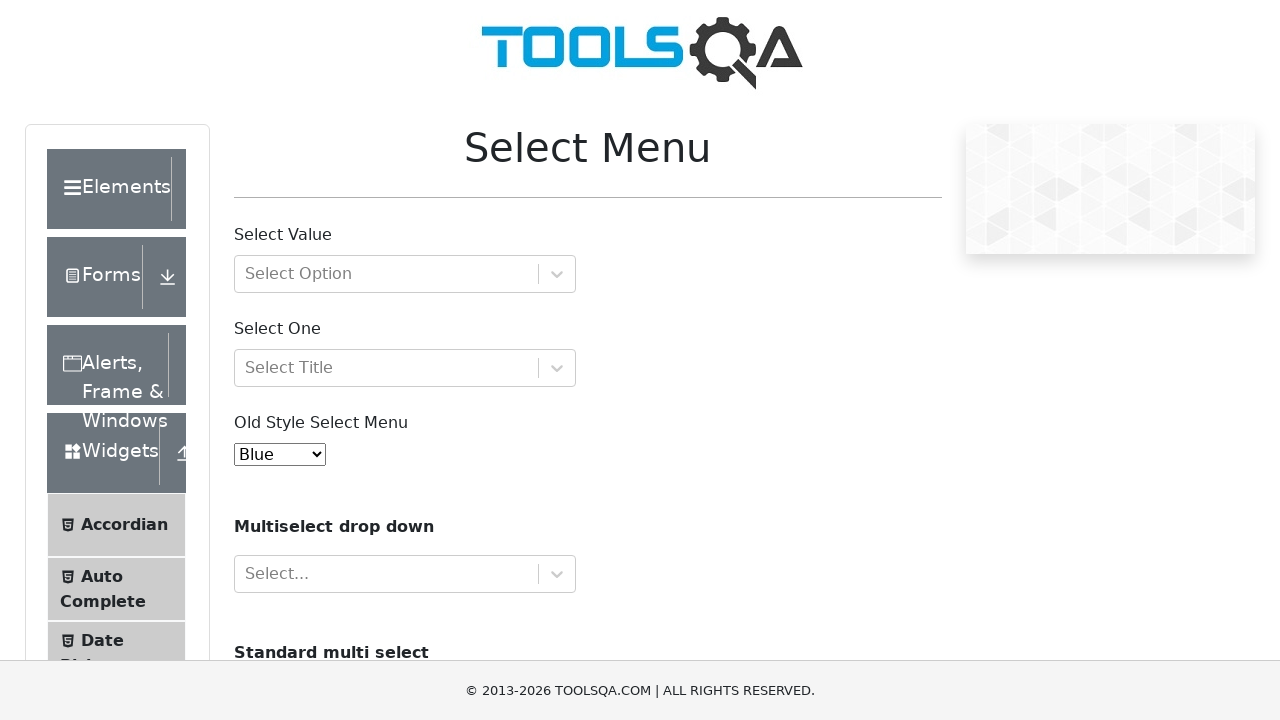